Tests jQuery UI datepicker functionality by switching to the demo iframe, opening the calendar widget, and selecting a specific date (30th of the current month).

Starting URL: https://jqueryui.com/datepicker/

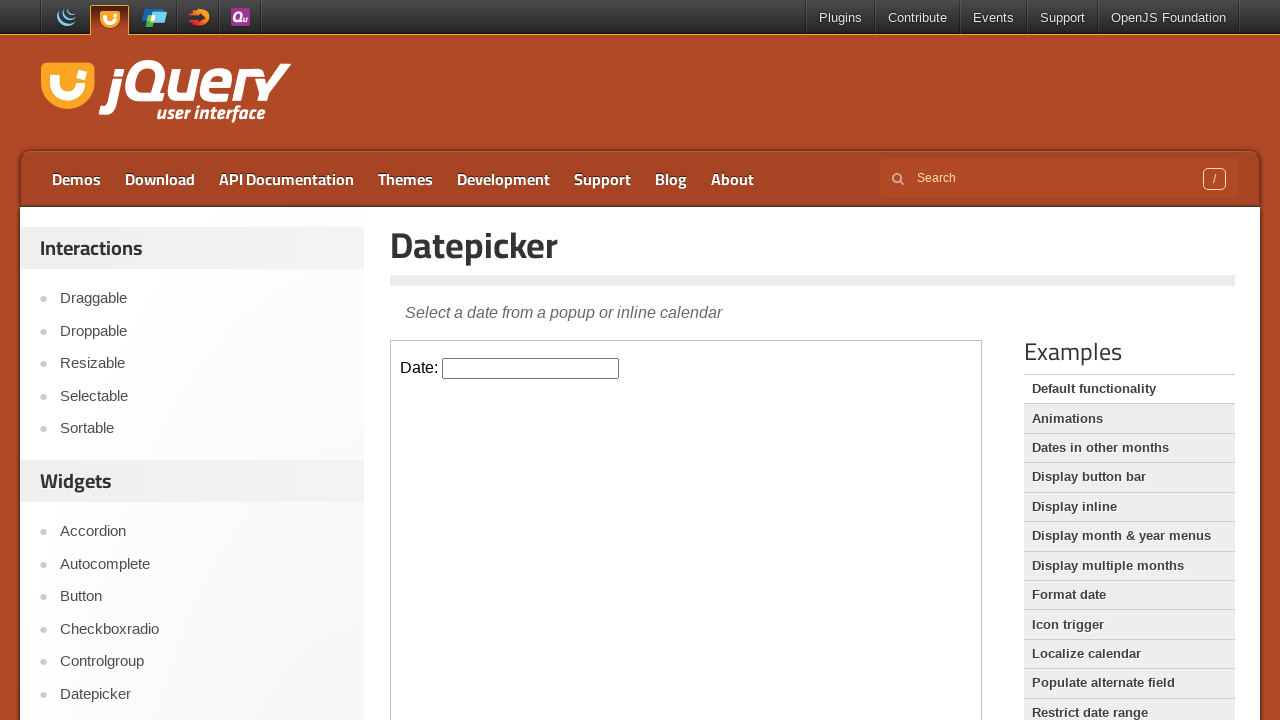

Located demo iframe
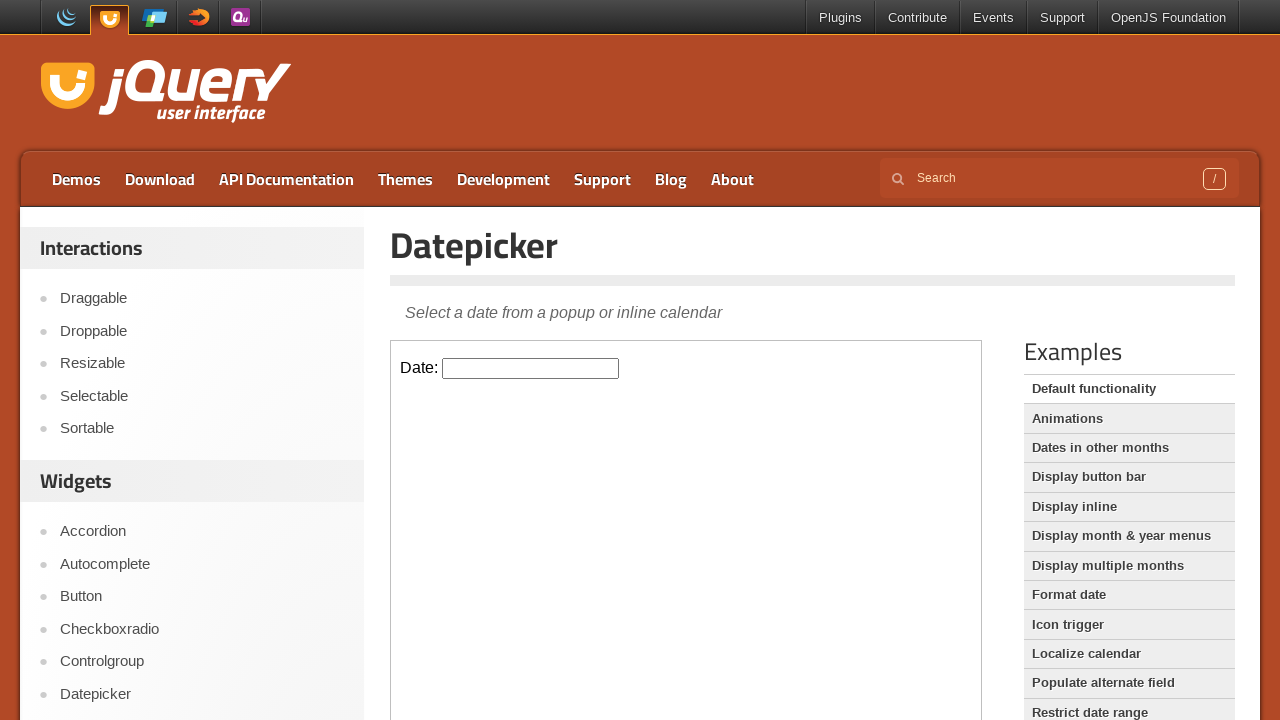

Clicked datepicker input to open calendar widget at (531, 368) on iframe.demo-frame >> internal:control=enter-frame >> #datepicker
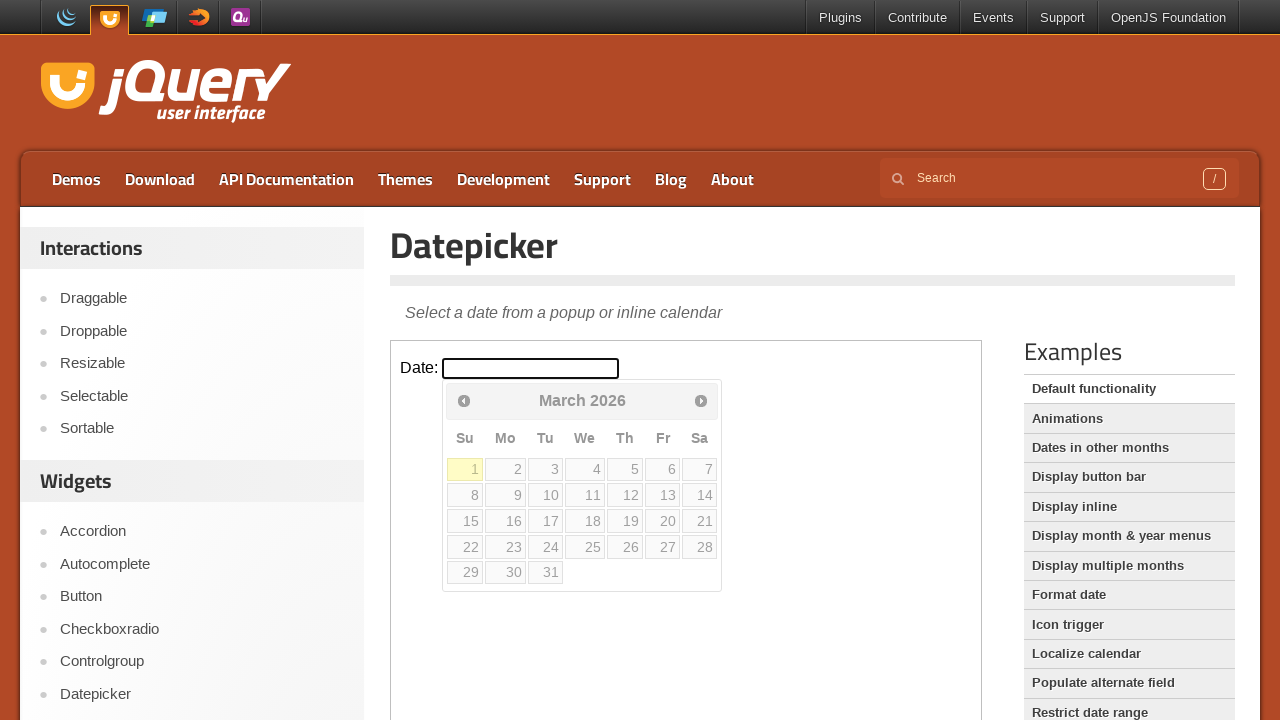

Located all calendar date cells
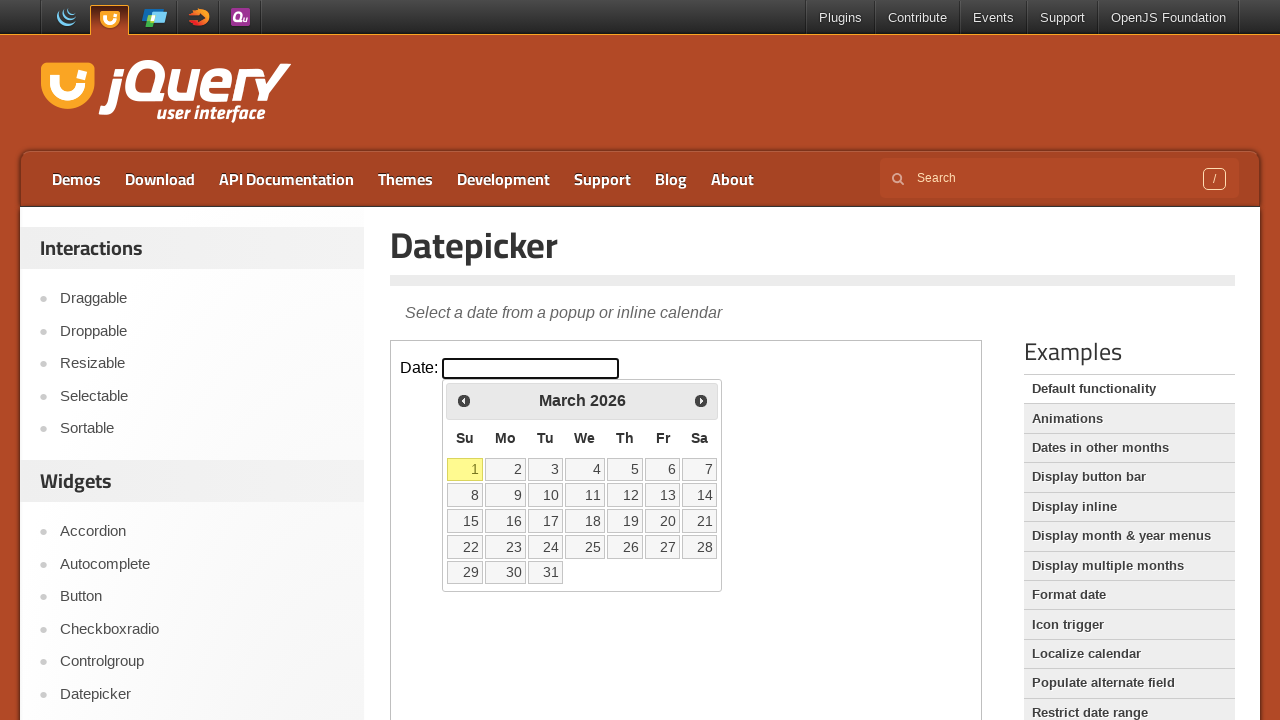

Selected date '15' from calendar at (465, 521) on iframe.demo-frame >> internal:control=enter-frame >> table.ui-datepicker-calenda
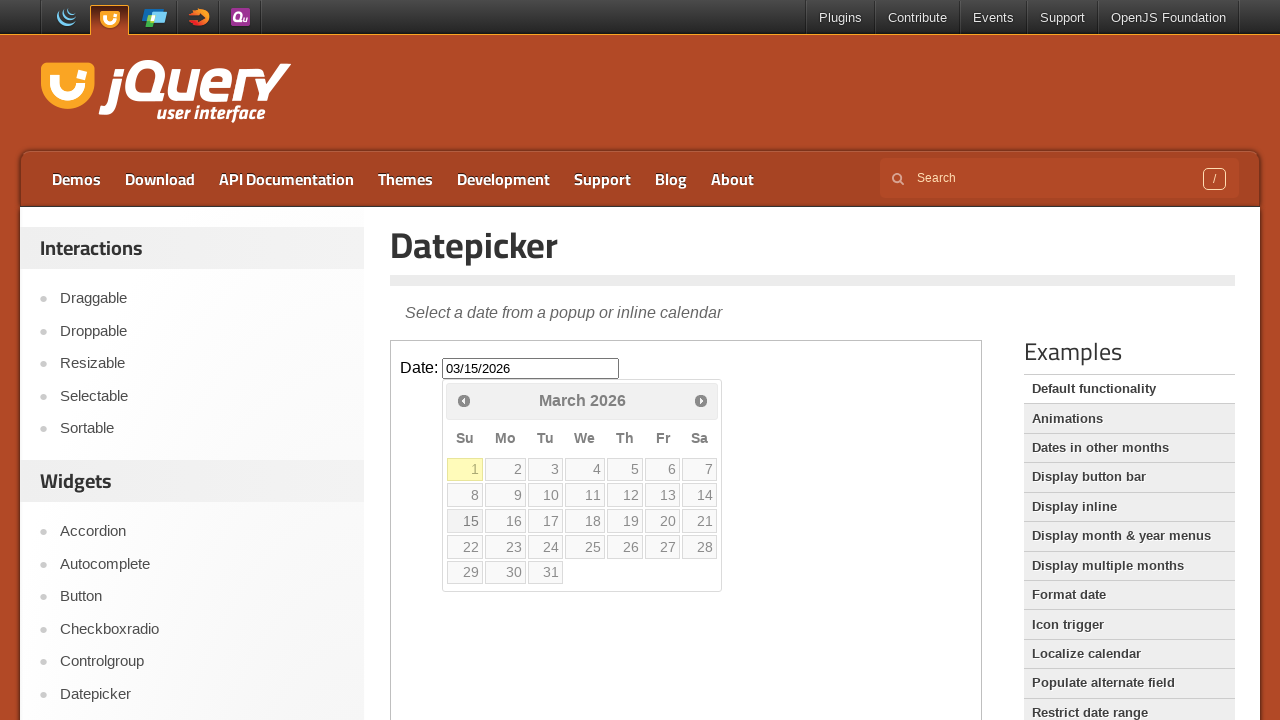

Waited 1 second to observe date selection
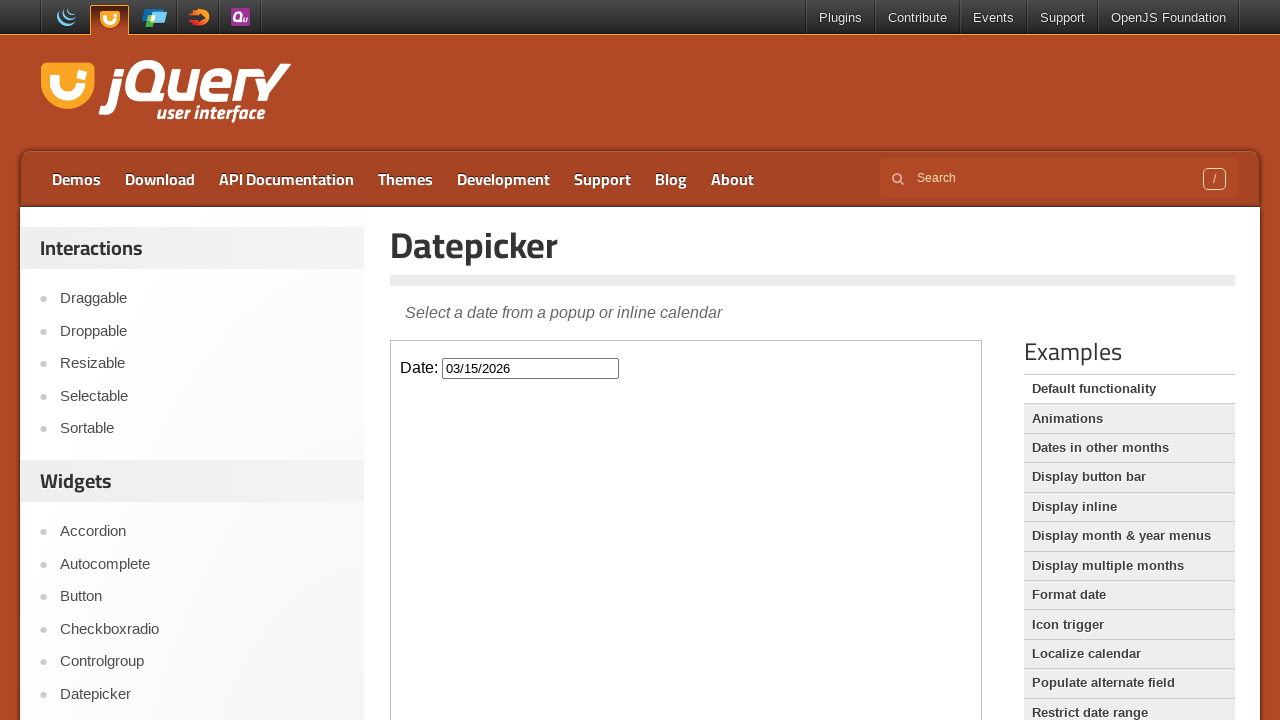

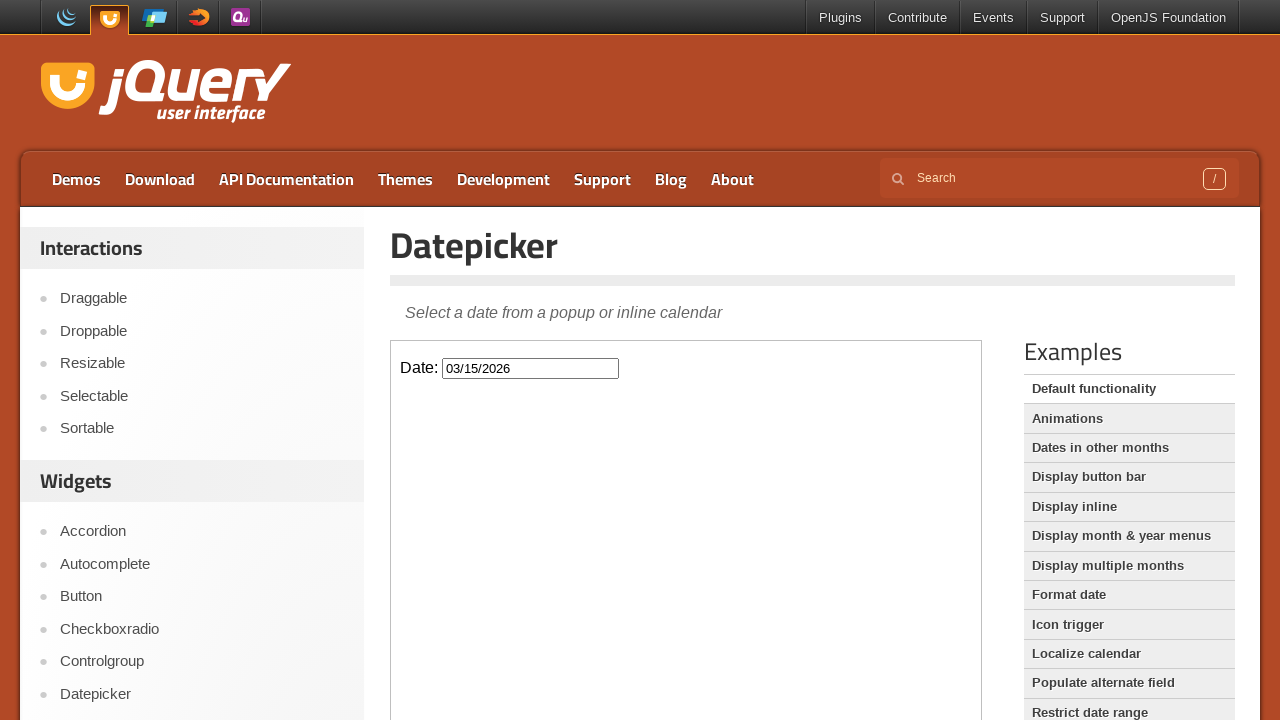